Tests web table functionality by adding a new record, editing it, and then deleting it

Starting URL: https://demoqa.com/webtables

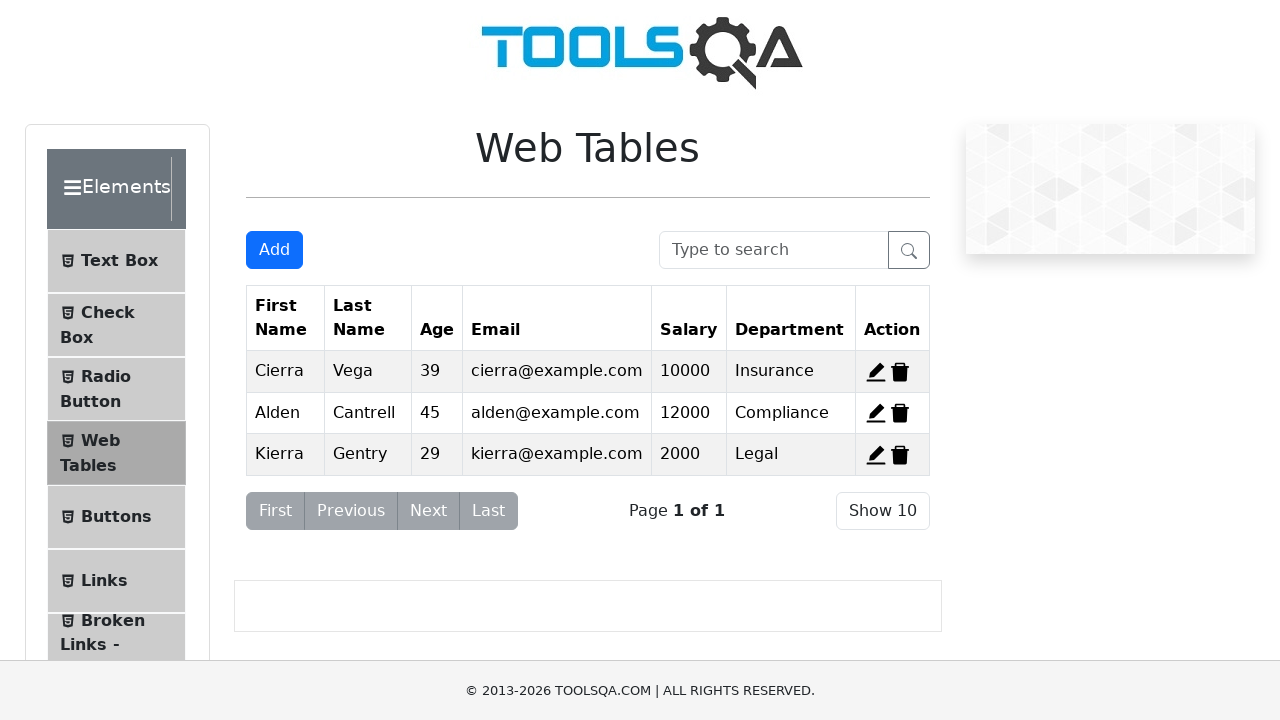

Clicked 'Add New Record' button at (274, 250) on #addNewRecordButton
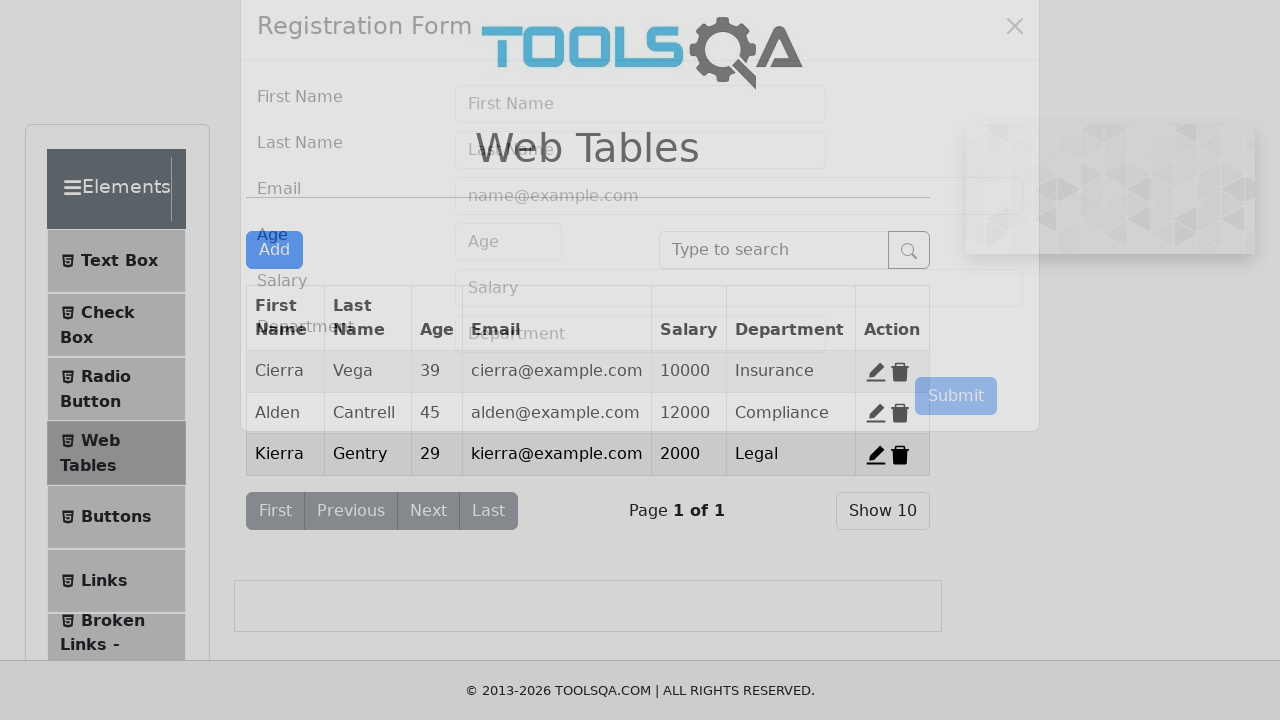

Filled first name field with 'John' on #firstName
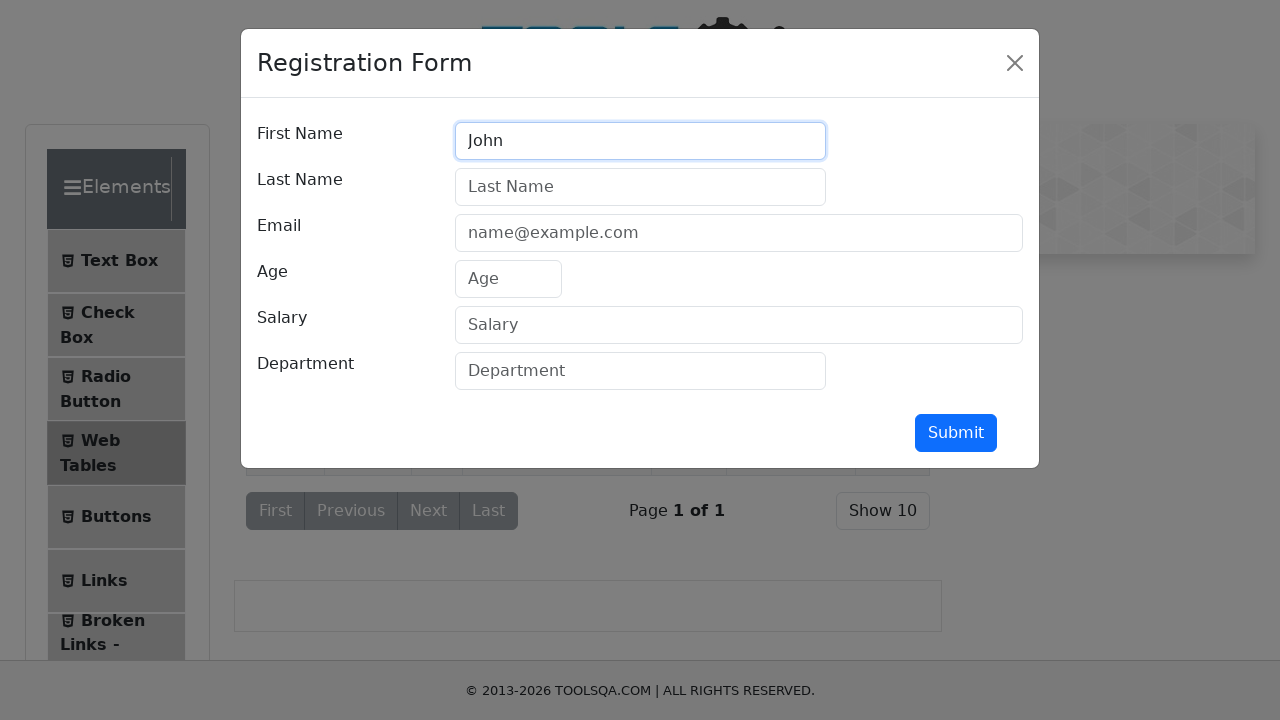

Filled last name field with 'Doe' on #lastName
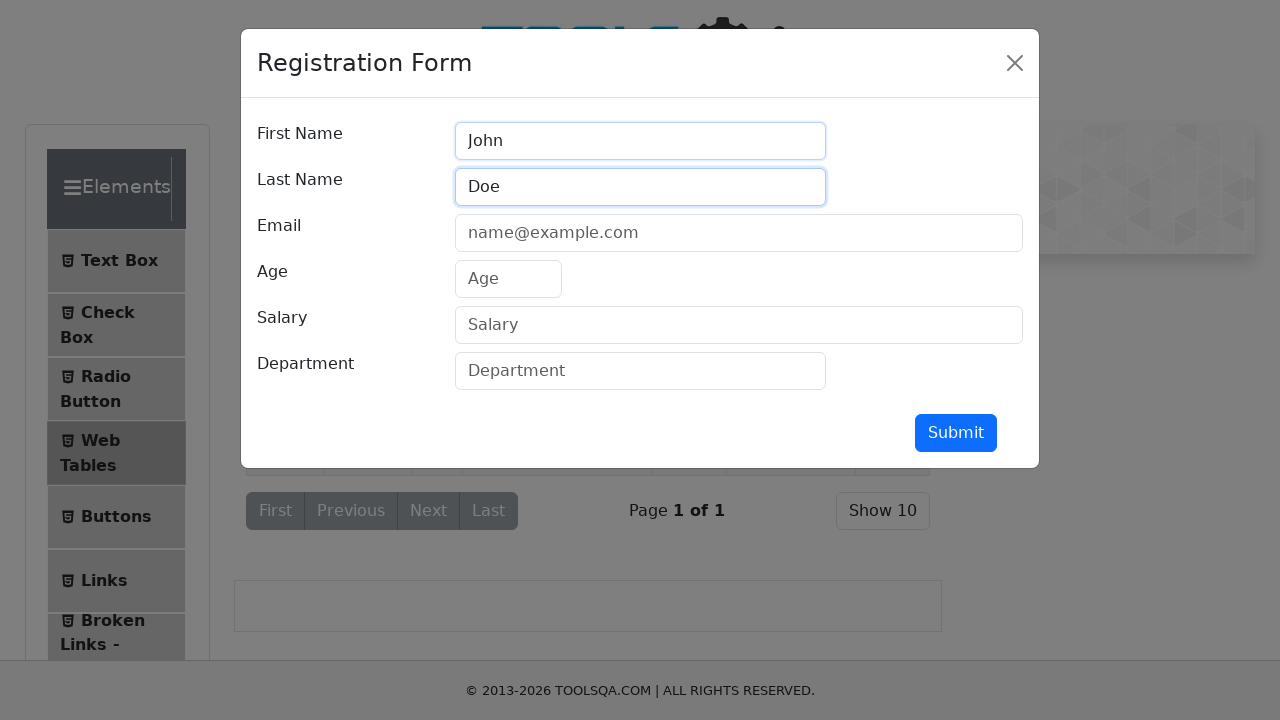

Filled email field with 'john.doe@example.com' on #userEmail
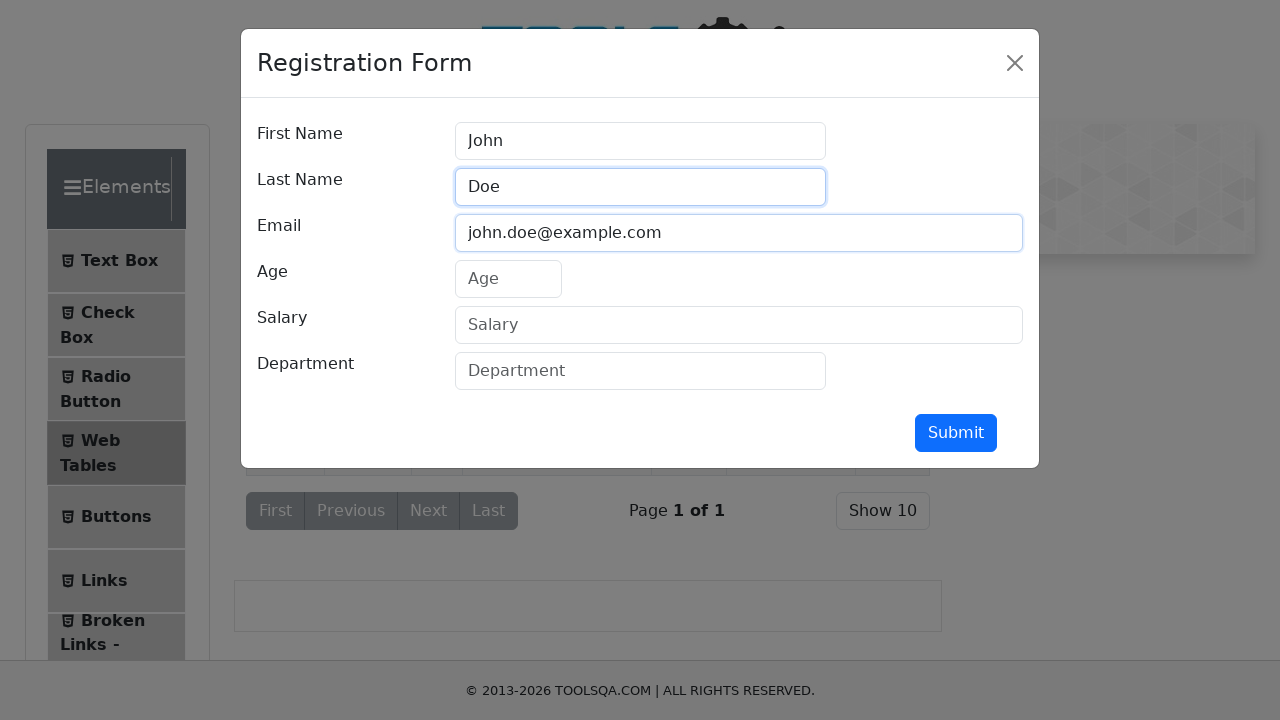

Filled age field with '30' on #age
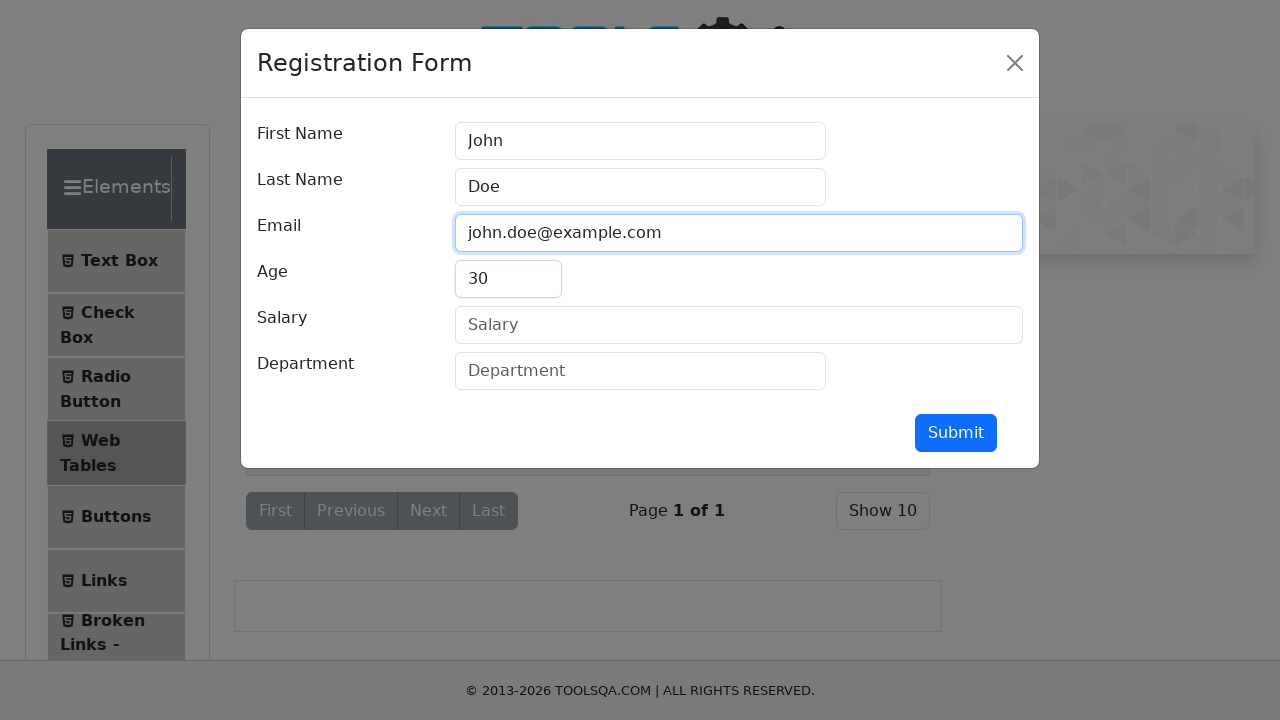

Filled salary field with '50000' on #salary
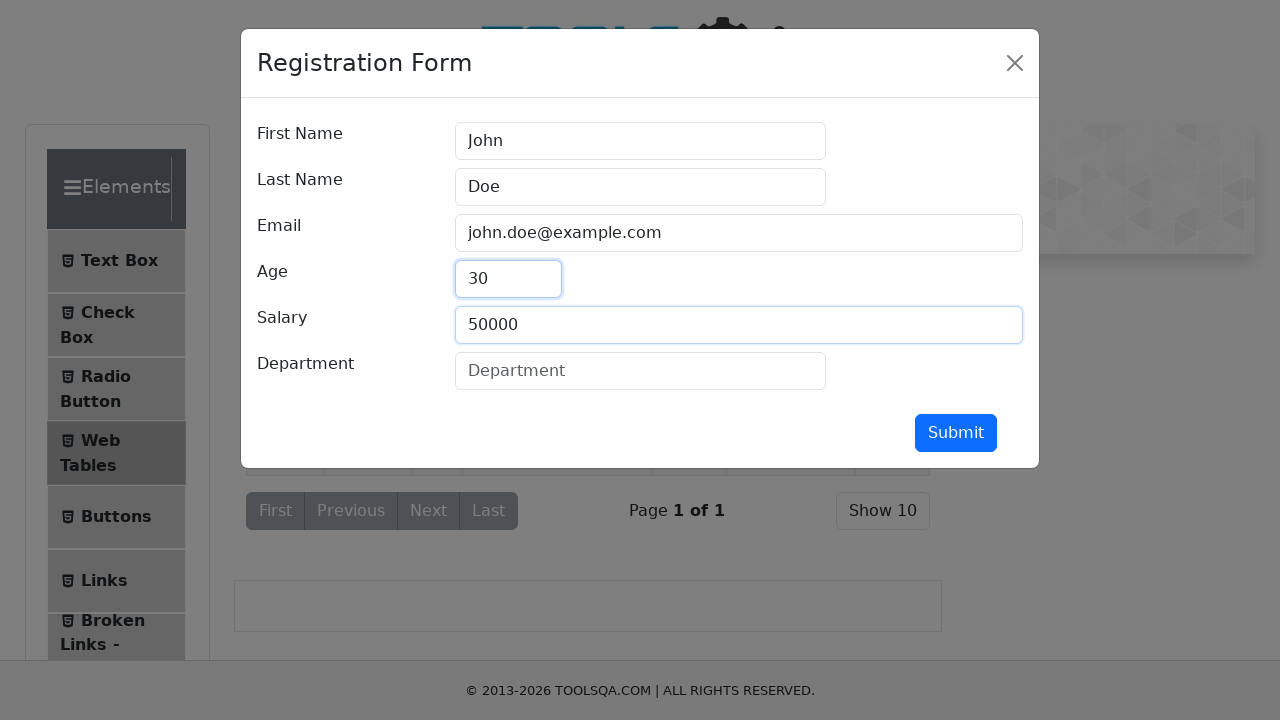

Filled department field with 'IT' on #department
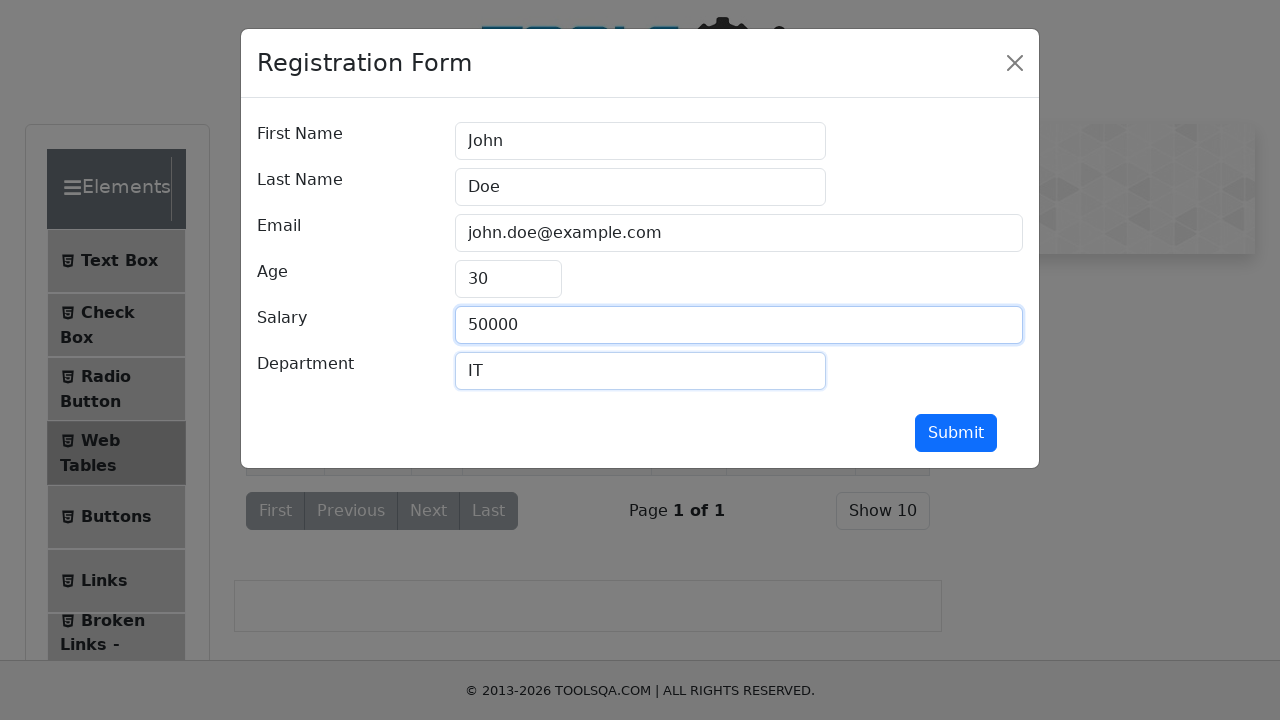

Clicked submit button to add new record at (956, 433) on #submit
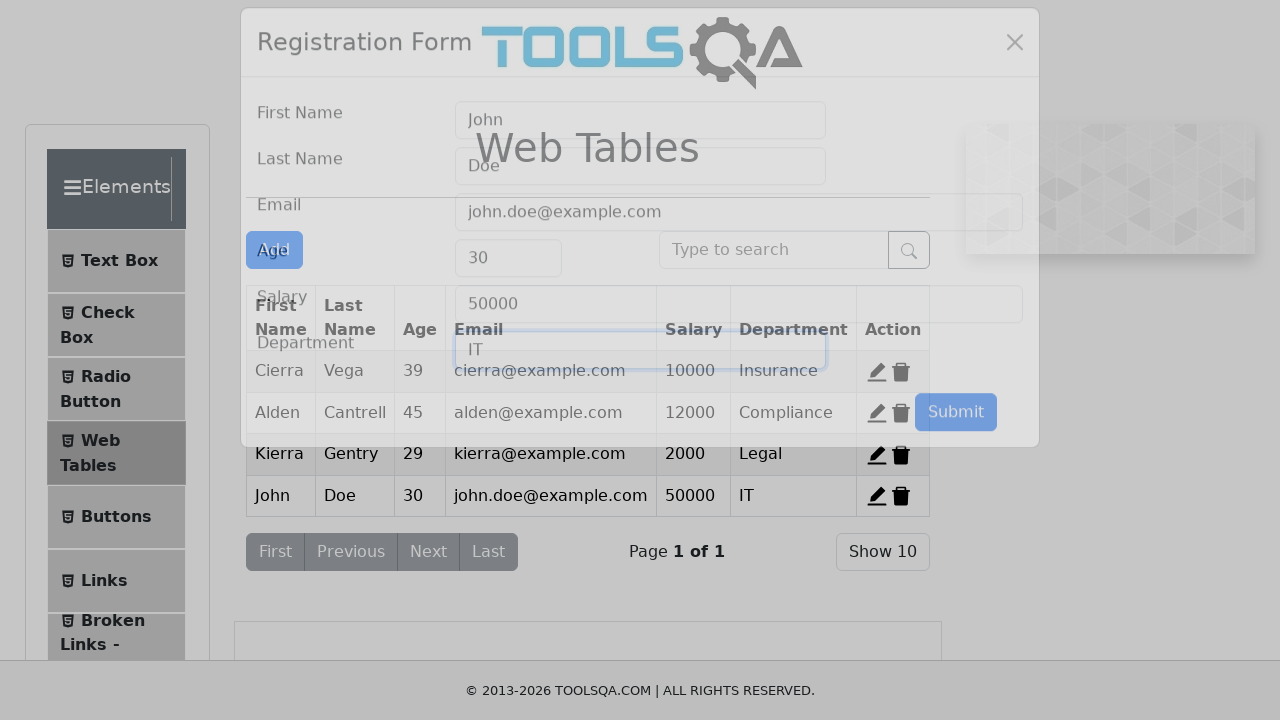

Scrolled edit button for record 4 into view
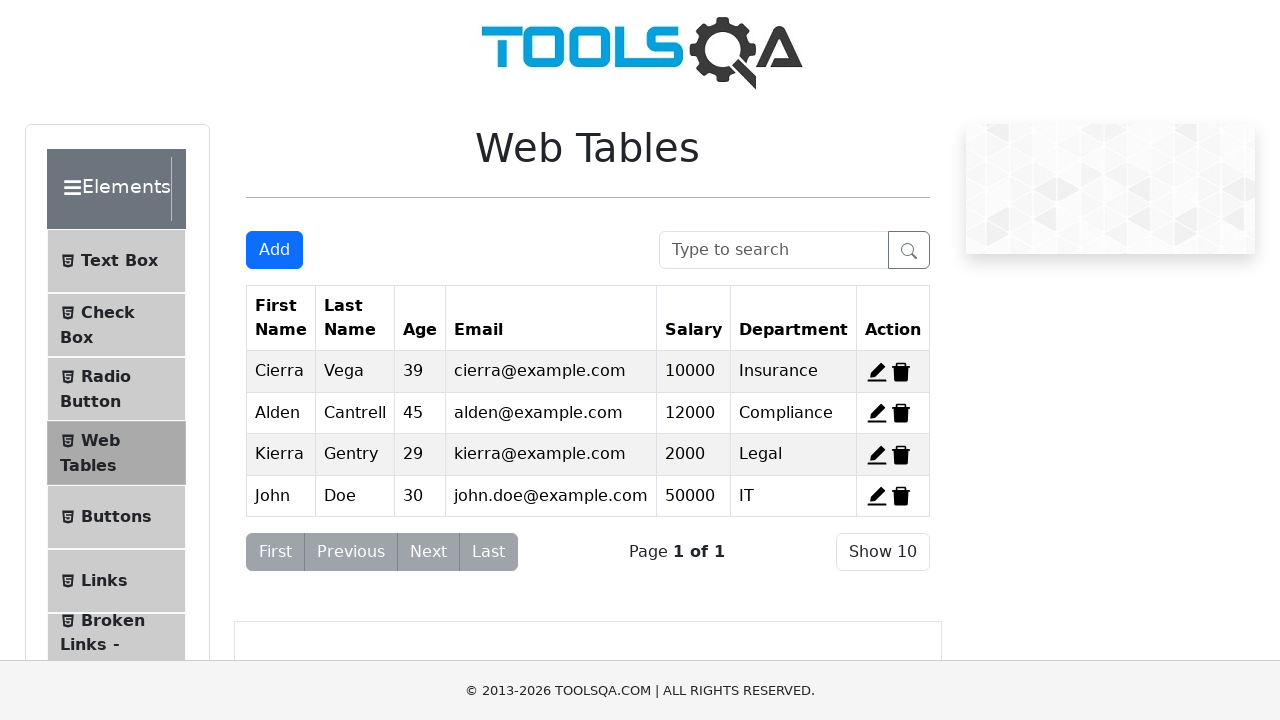

Clicked edit button for record 4 at (877, 496) on #edit-record-4
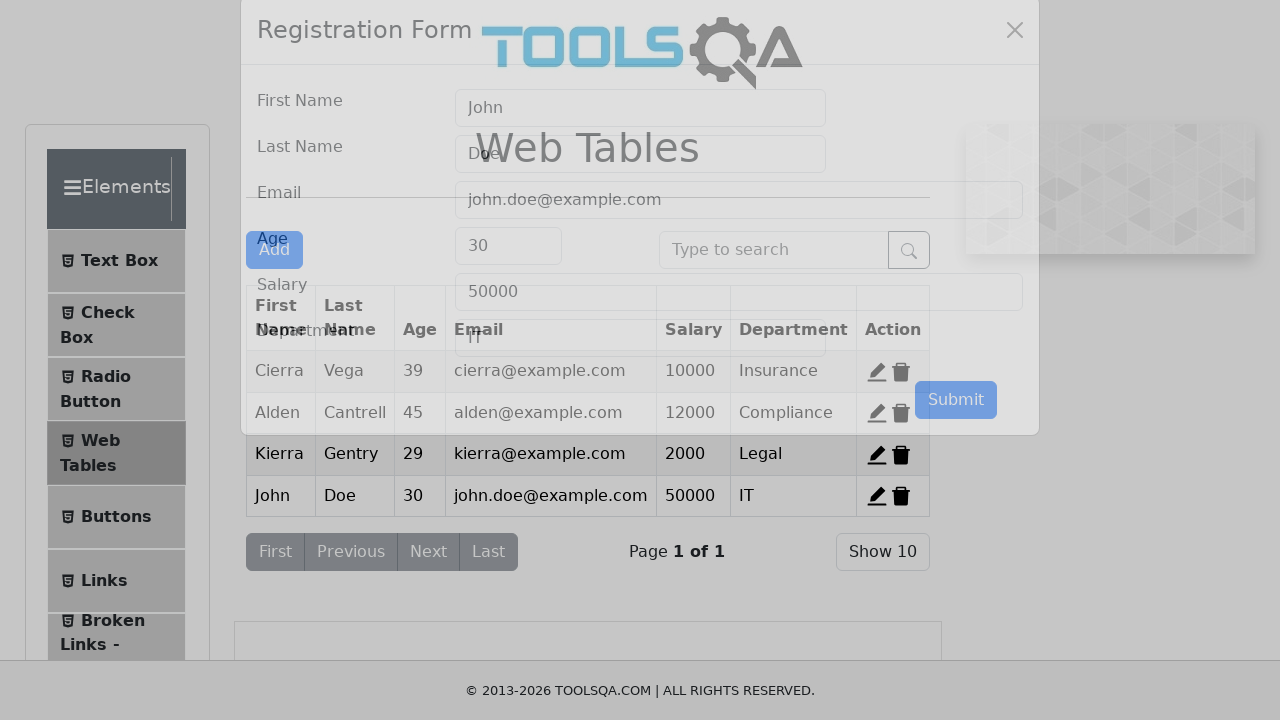

Updated age field to '35' on #age
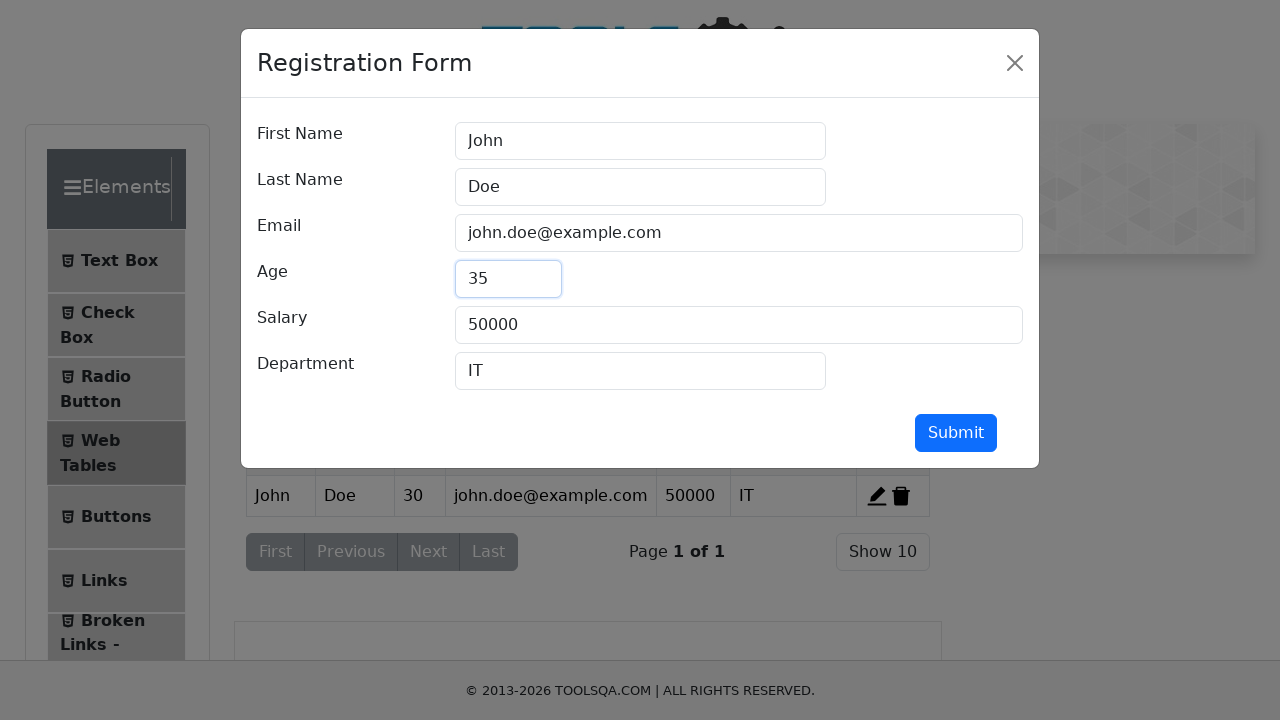

Updated salary field to '55000' on #salary
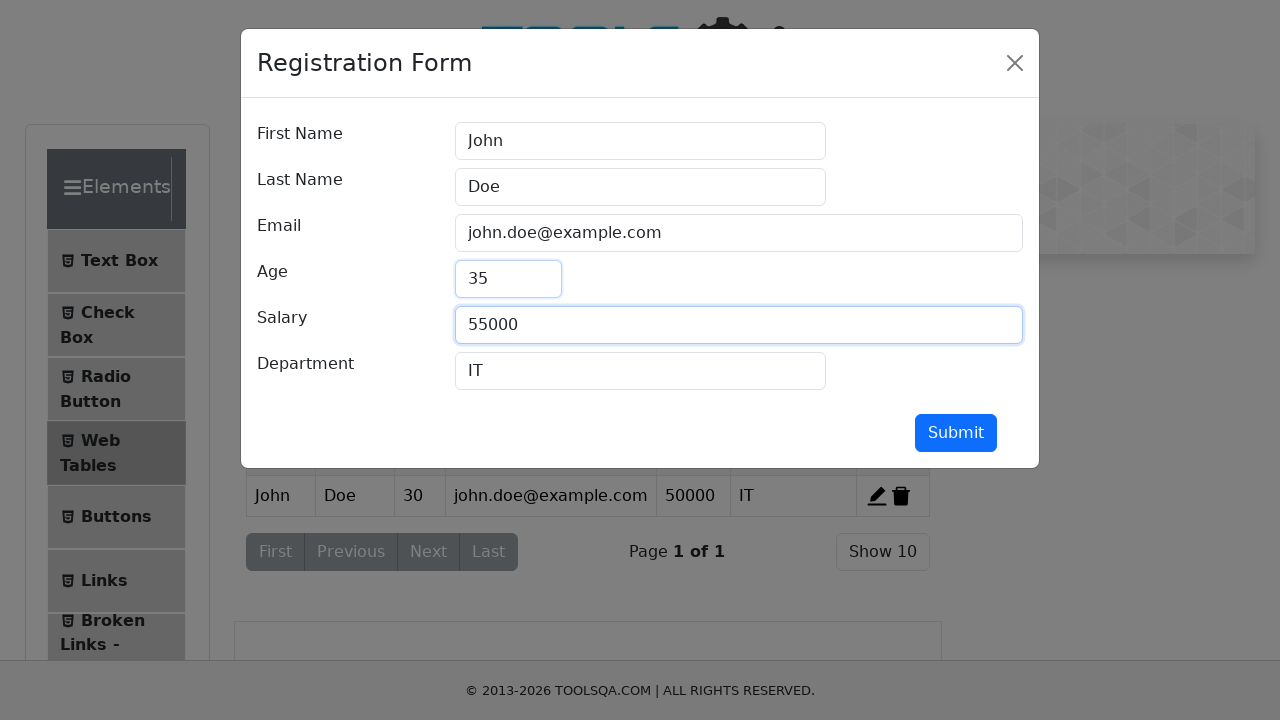

Clicked submit button to save record edits at (956, 433) on #submit
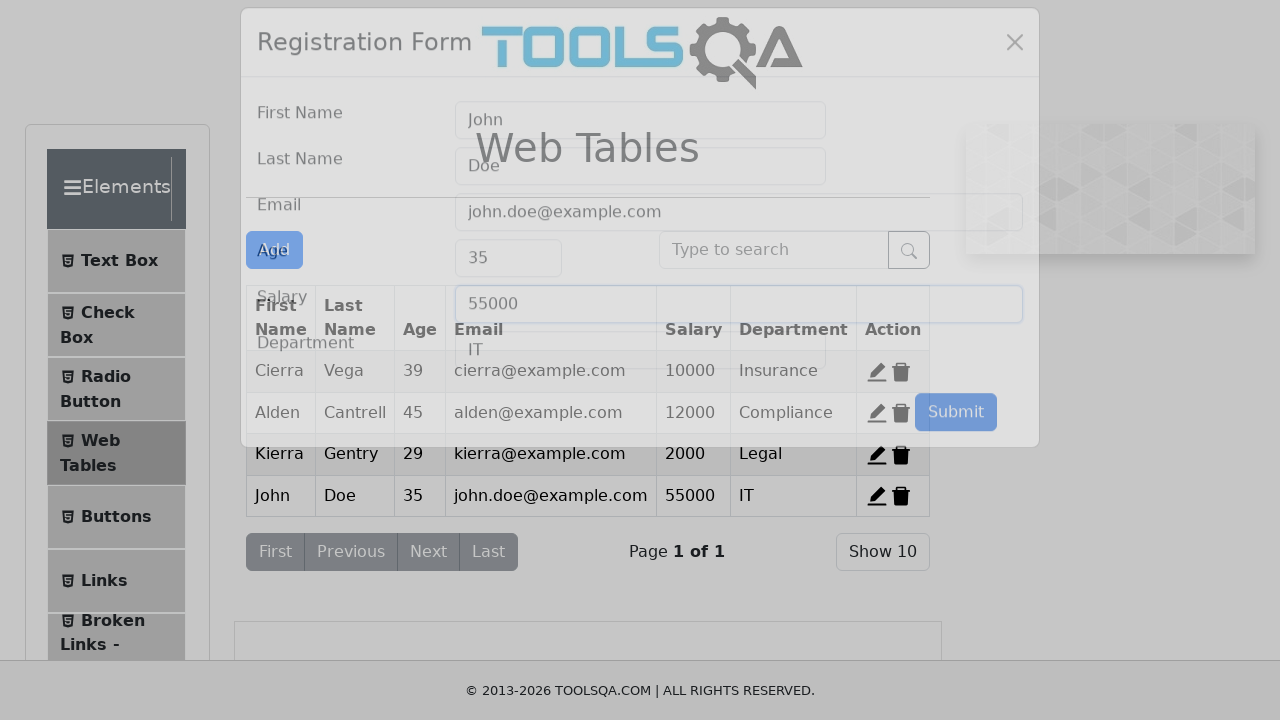

Scrolled delete button for record 4 into view
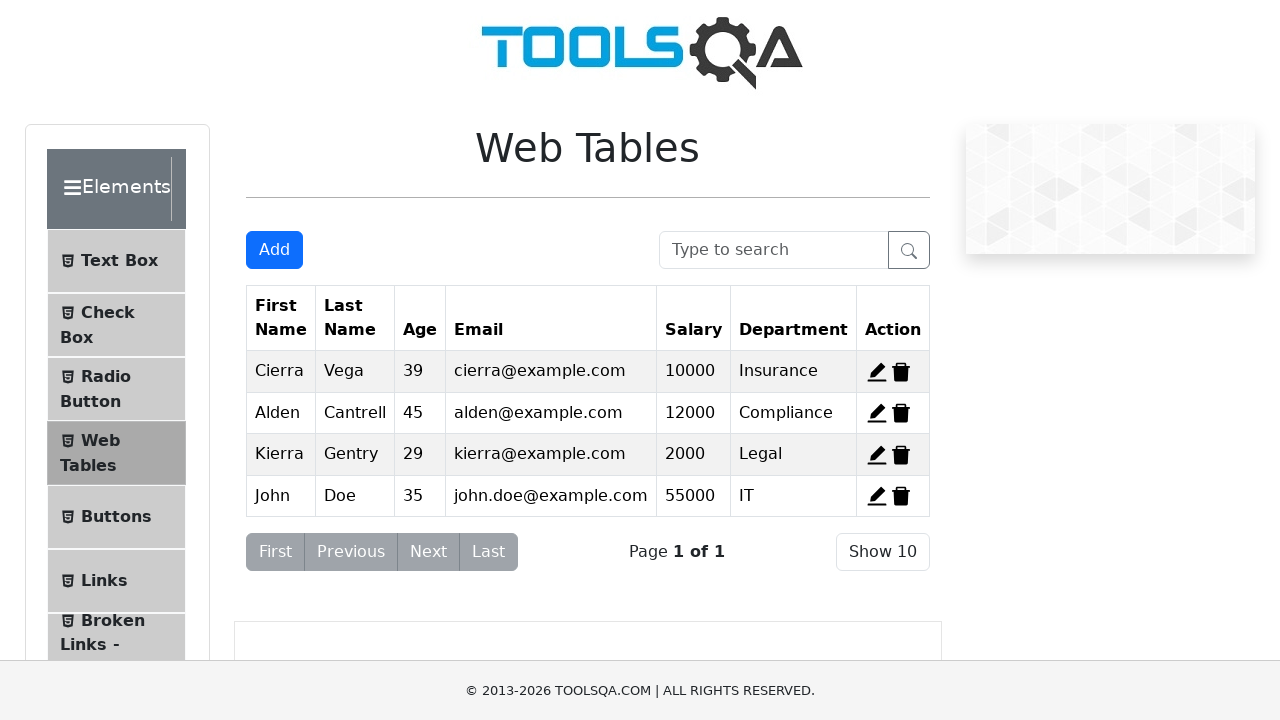

Clicked delete button for record 4 at (901, 496) on #delete-record-4
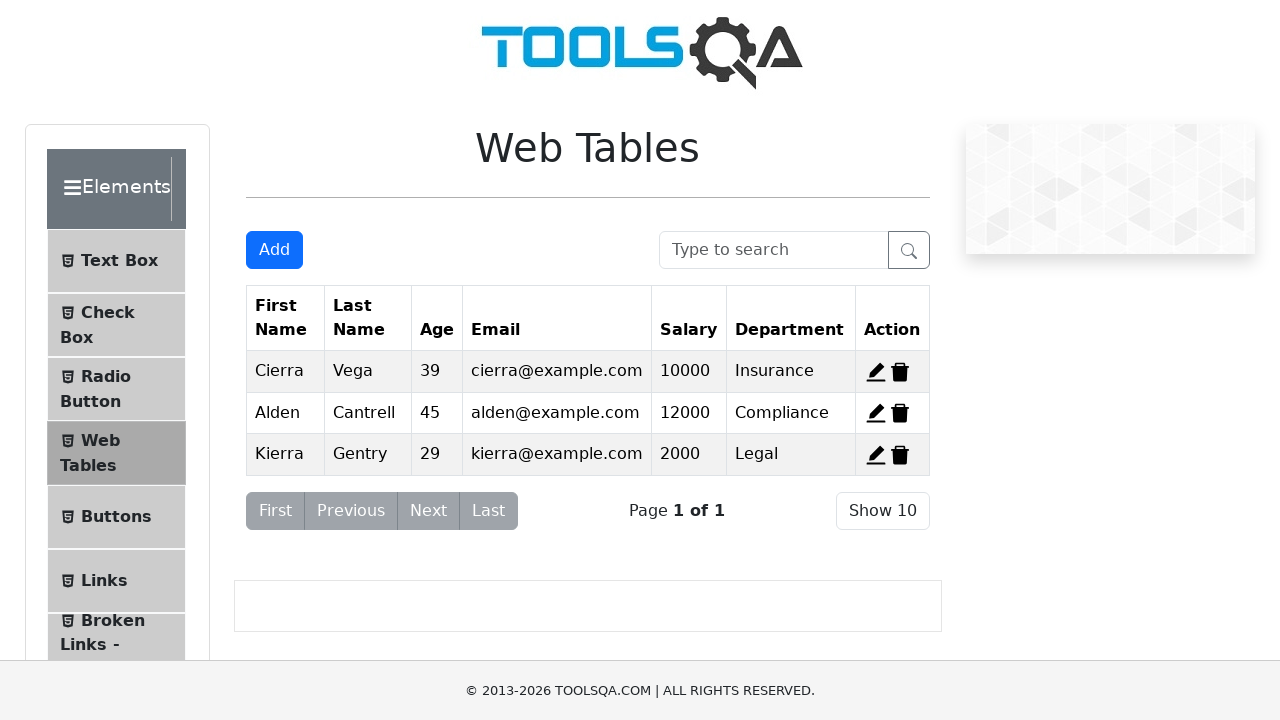

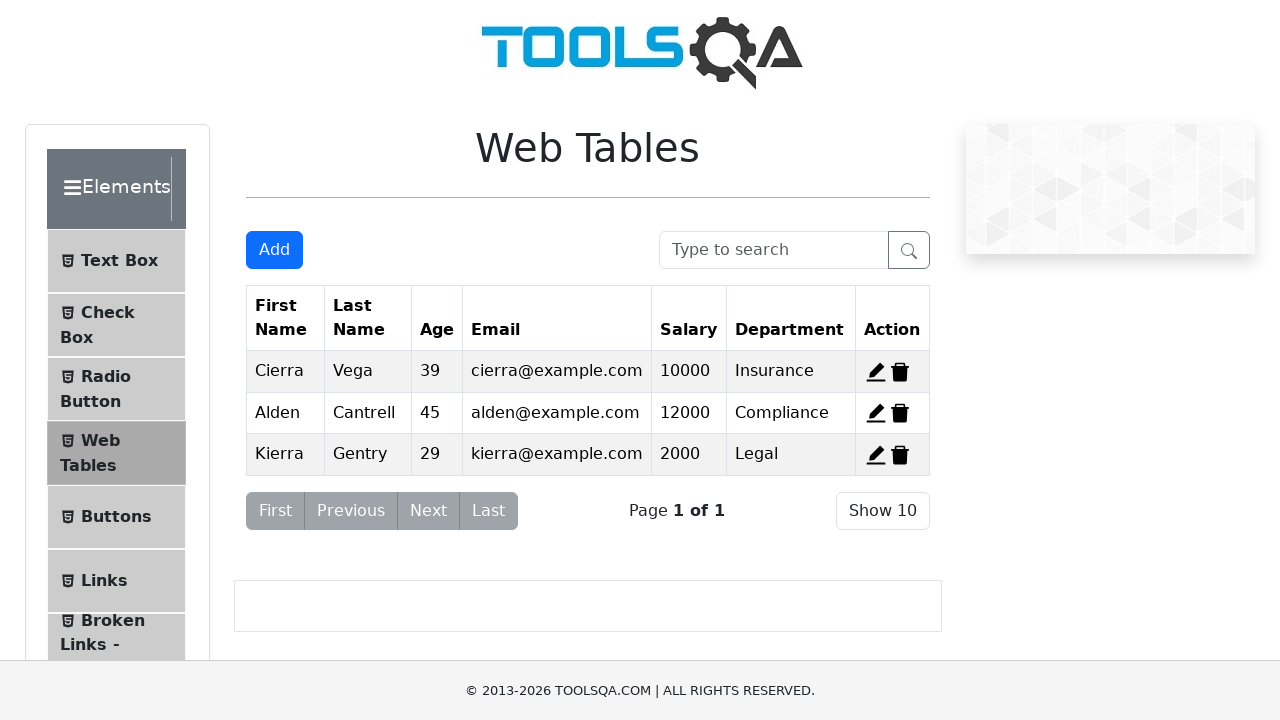